Tests a progress bar widget by clicking the start button and waiting for the progress to reach 100%

Starting URL: https://demoqa.com/progress-bar

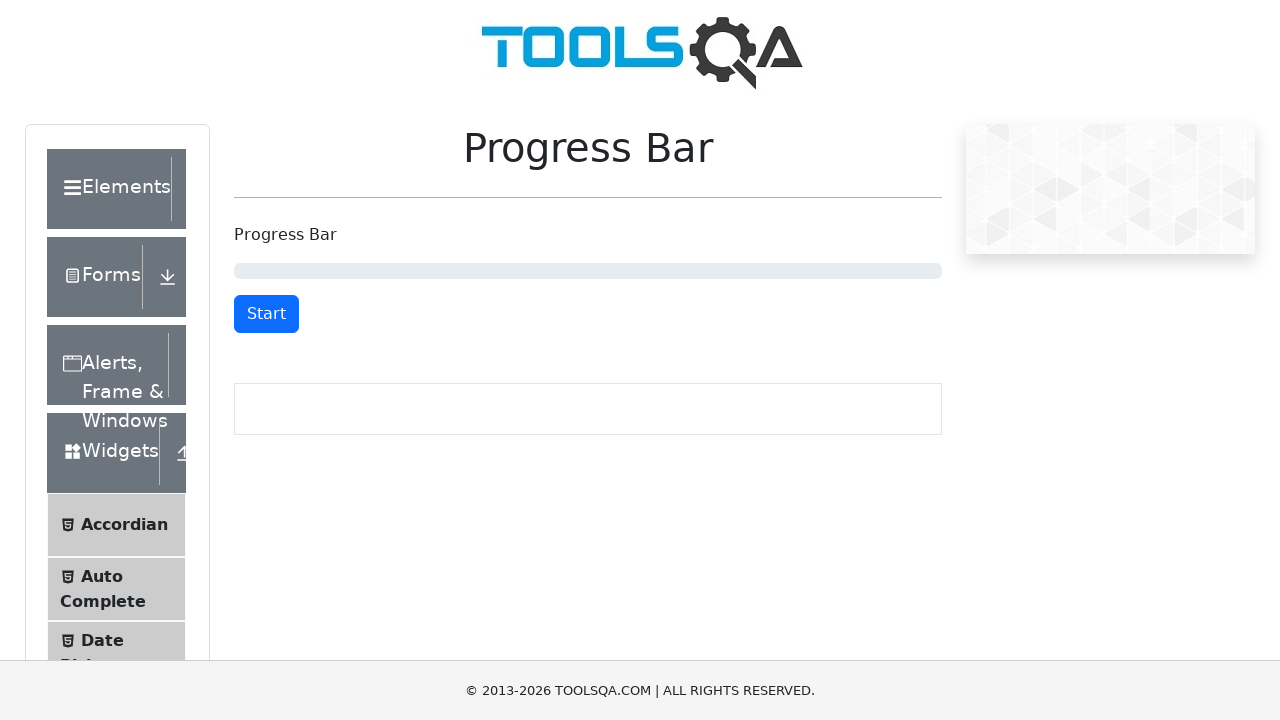

Clicked the start button to begin progress bar at (266, 314) on #startStopButton
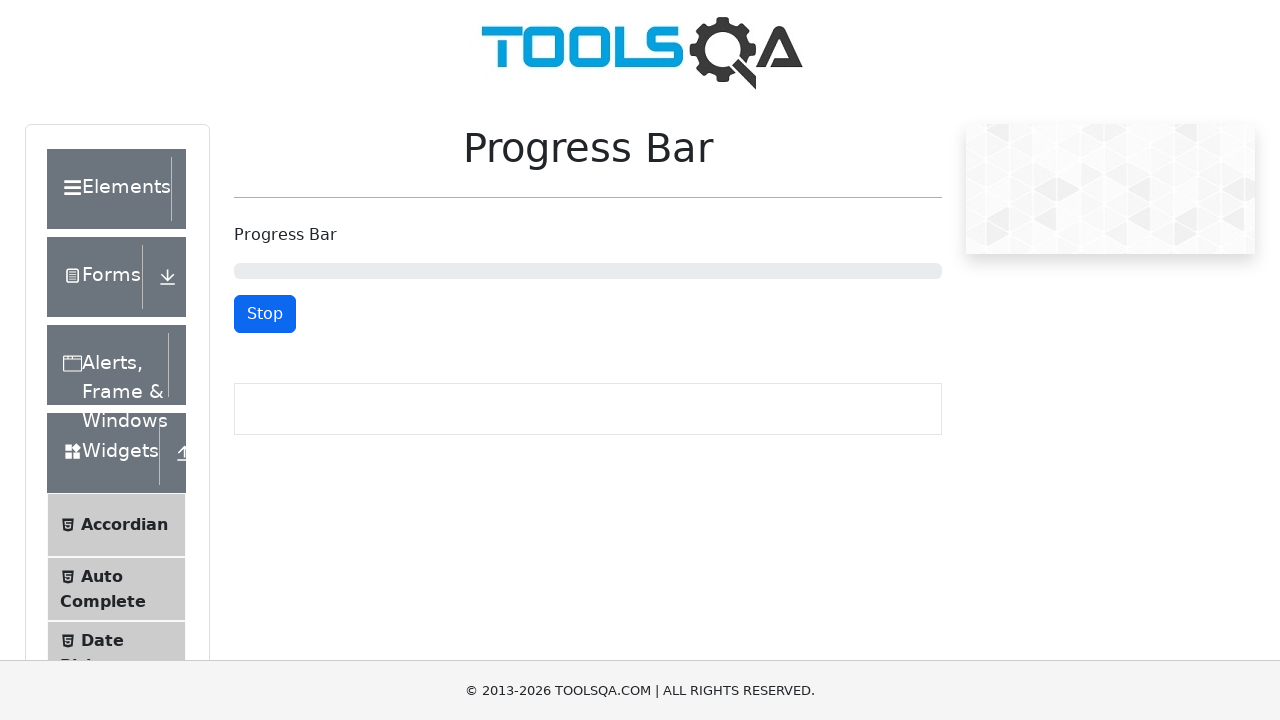

Progress bar reached 100%
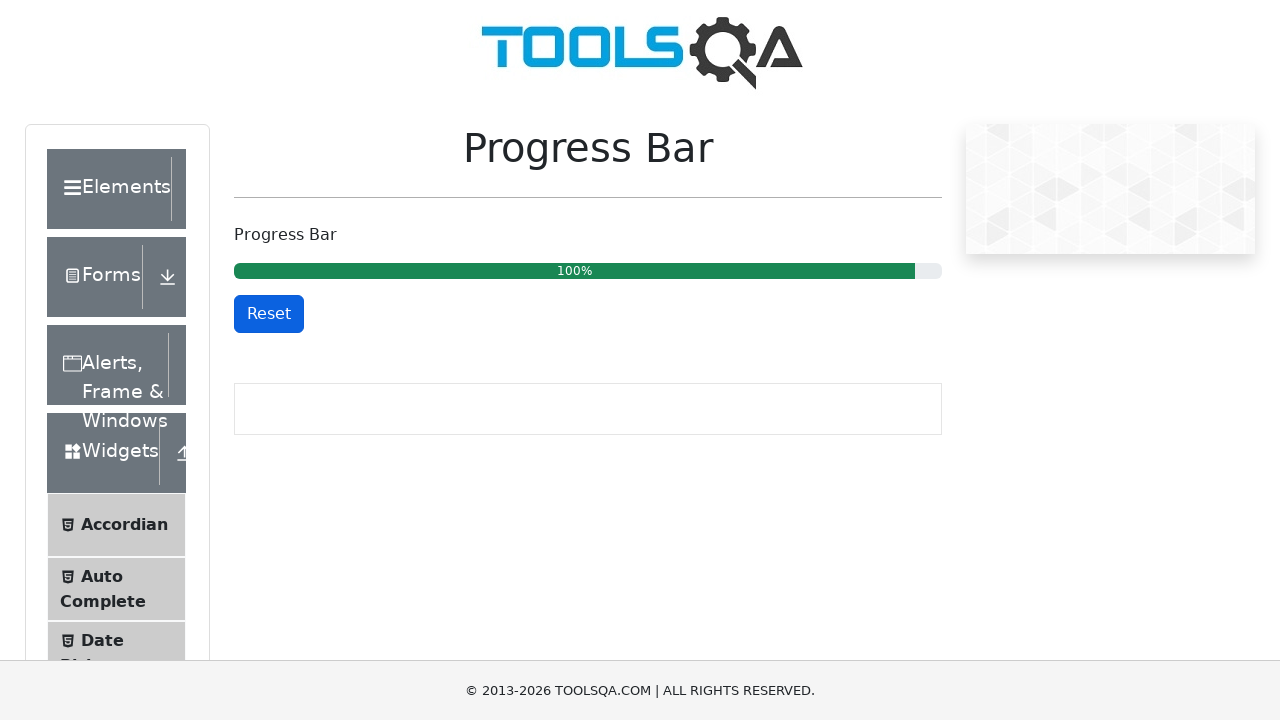

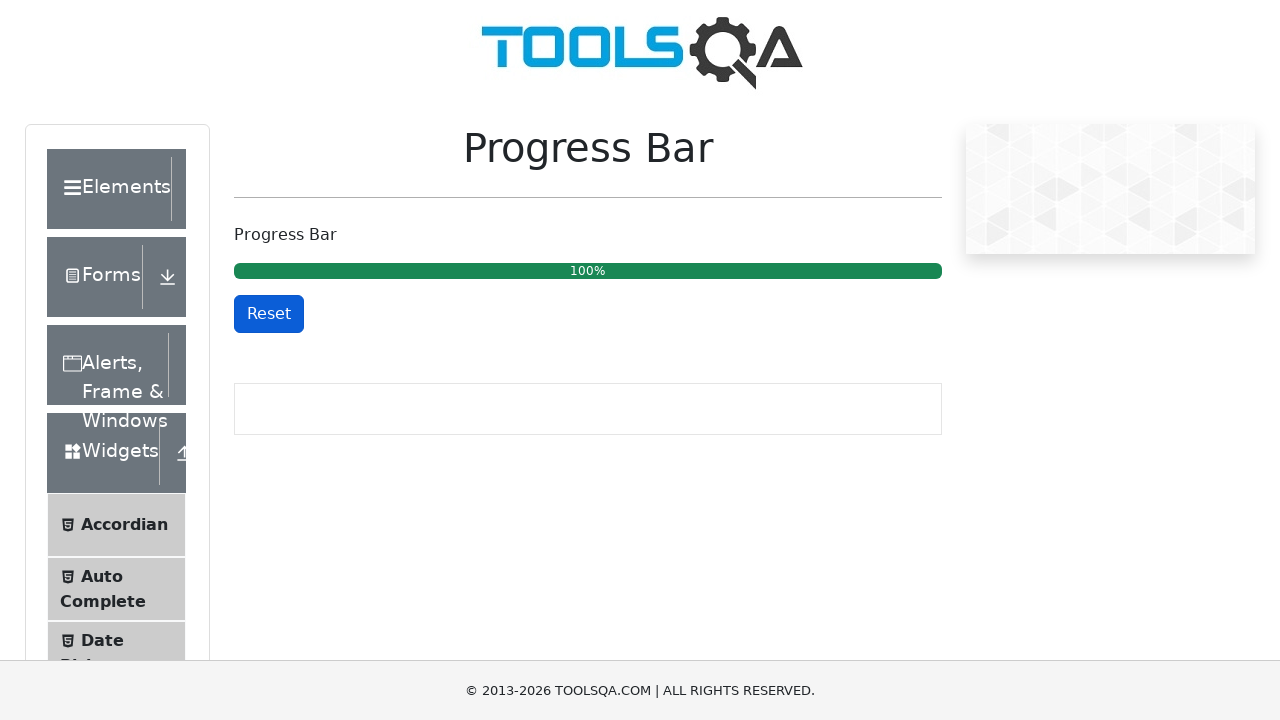